Tests right-click context menu functionality on the Selenium website navigation items by opening each navigation link (Downloads, Documentation, Projects, Support, Blog) in new tabs via context click, then switches to one of the opened tabs.

Starting URL: https://www.selenium.dev/

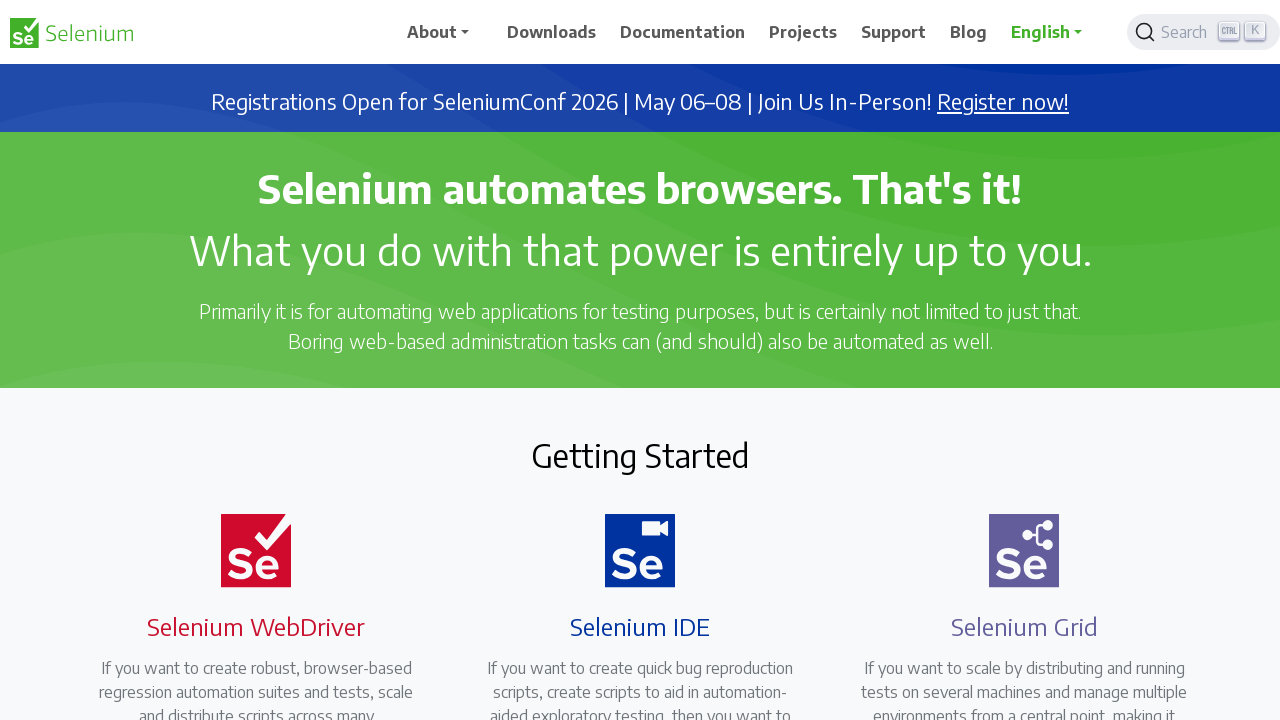

Defined navigation menu items to right-click
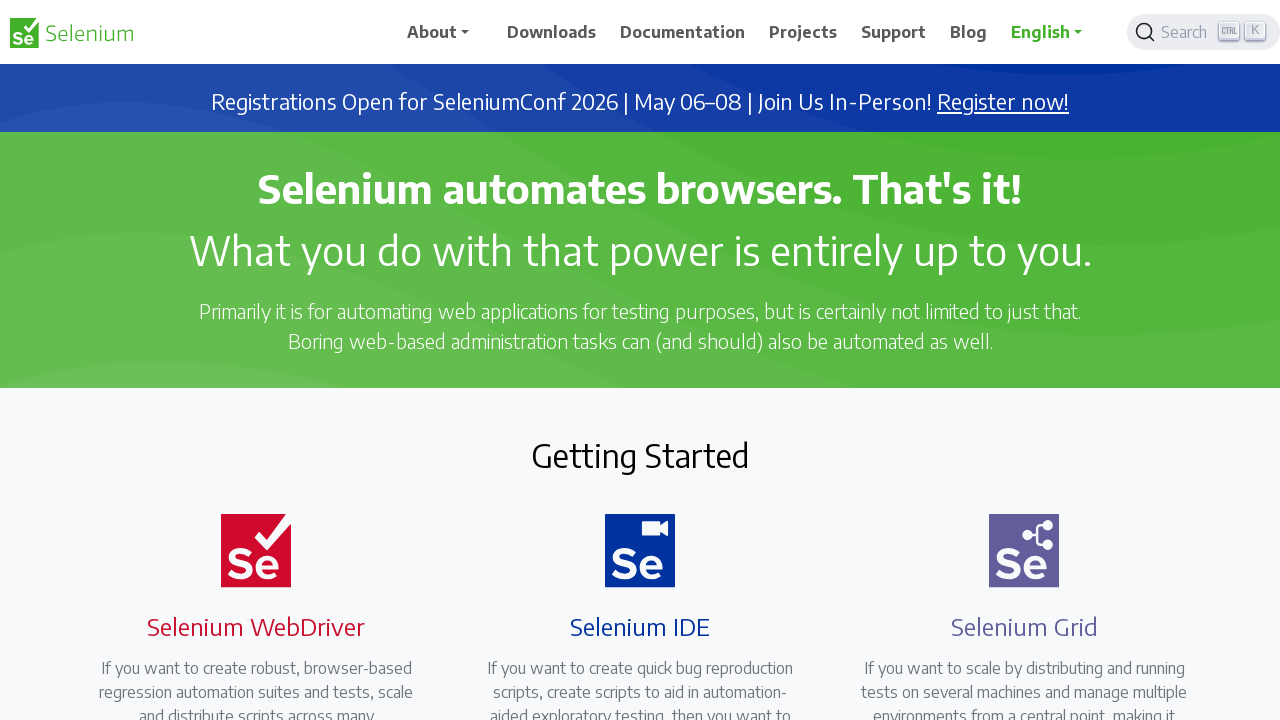

Initialized new_pages list to store opened tabs
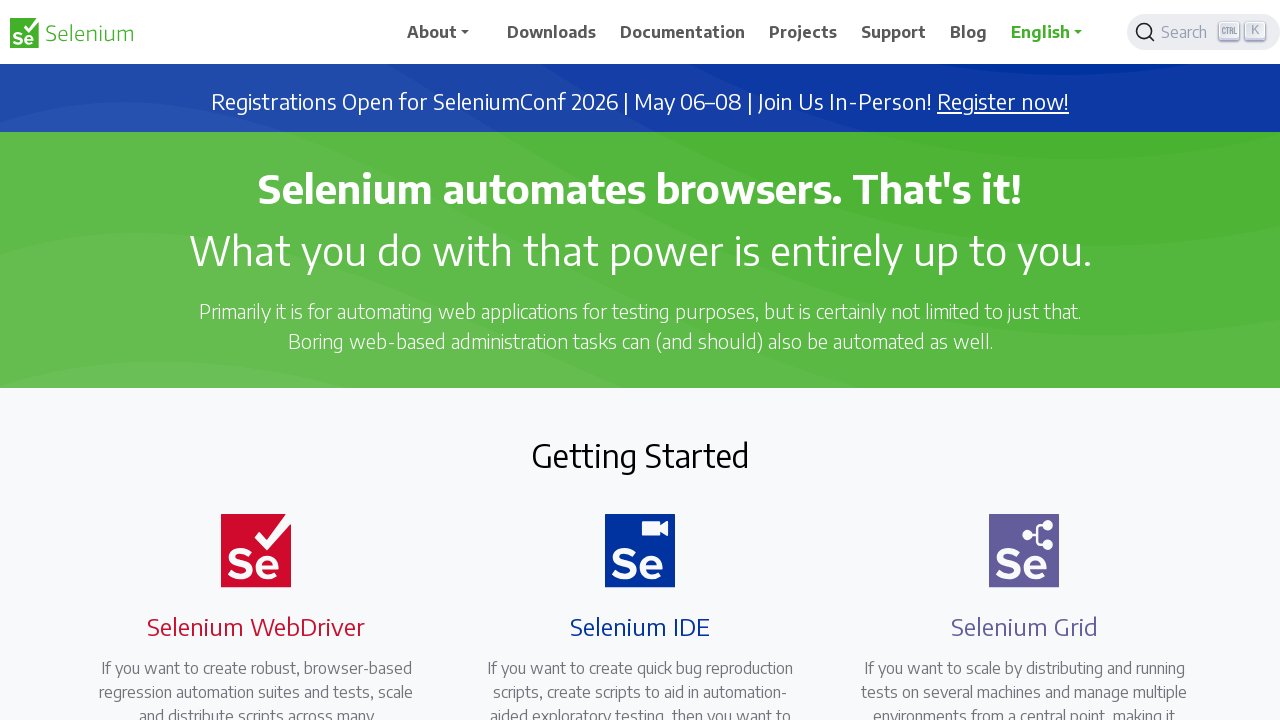

Navigation element at //span[text()='Downloads'] became visible
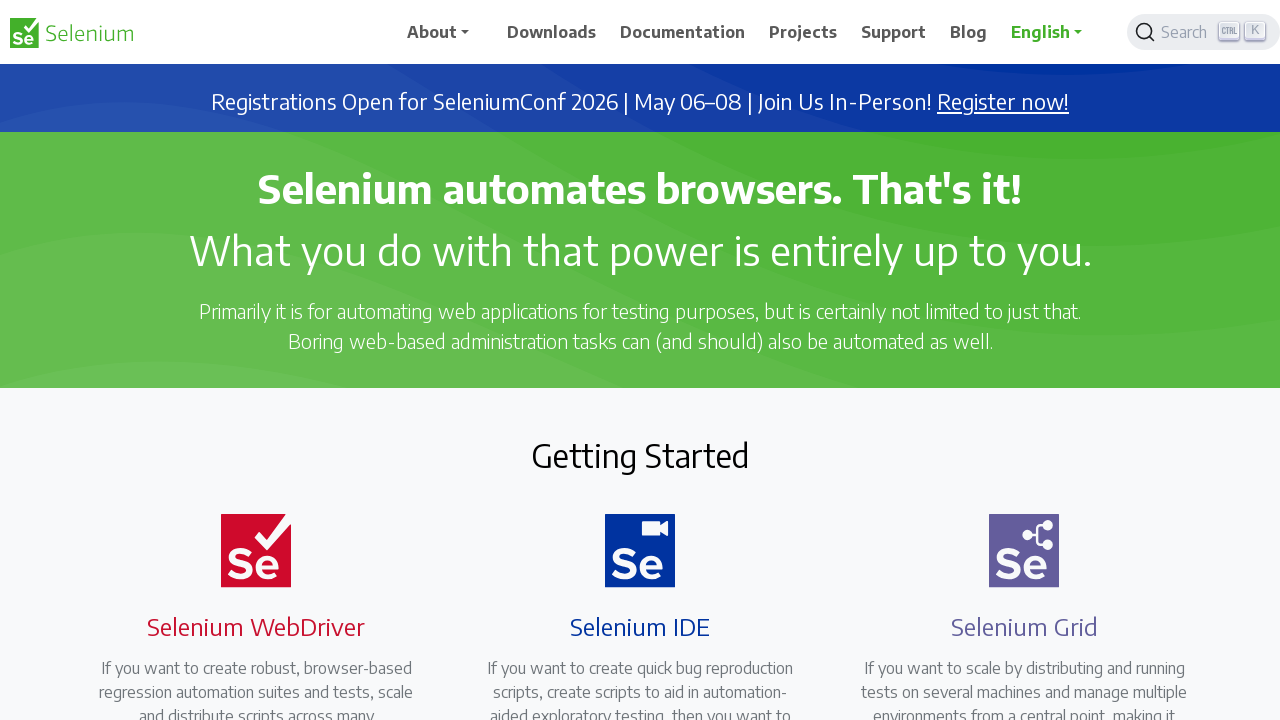

Middle-clicked navigation element at //span[text()='Downloads'] to open in new tab at (552, 32) on //span[text()='Downloads']
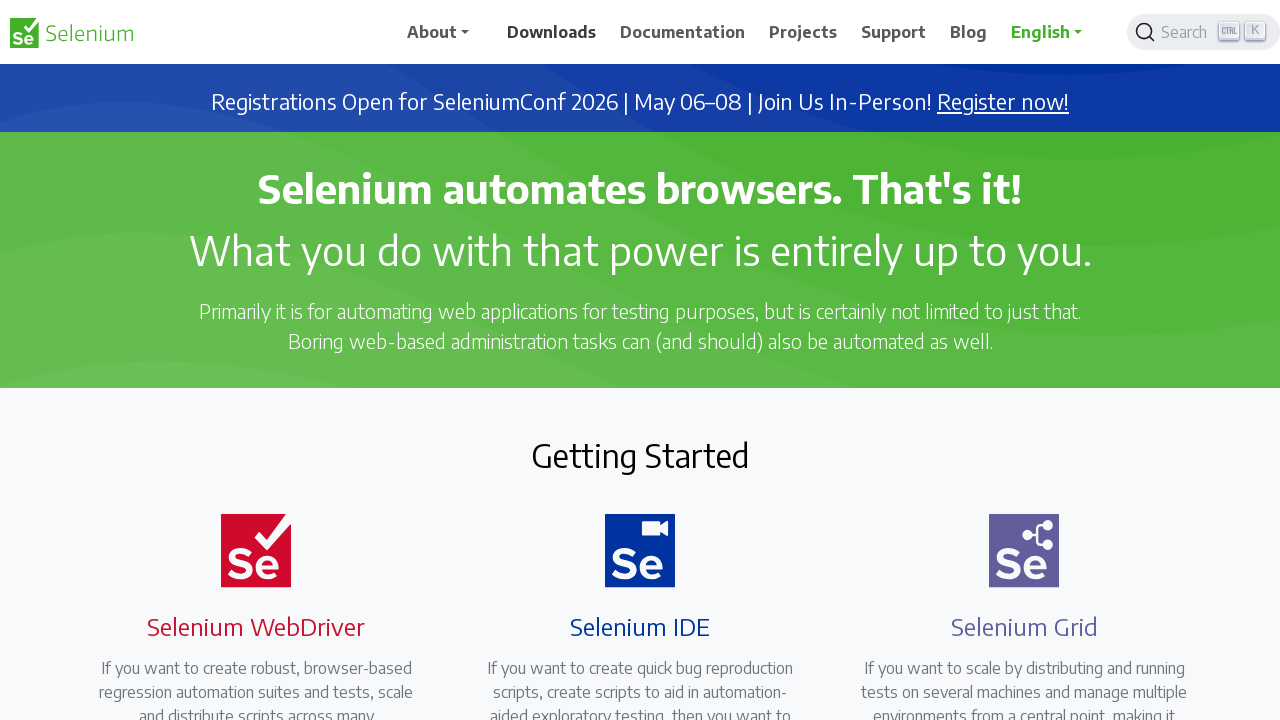

Navigation element at //span[text()='Documentation'] became visible
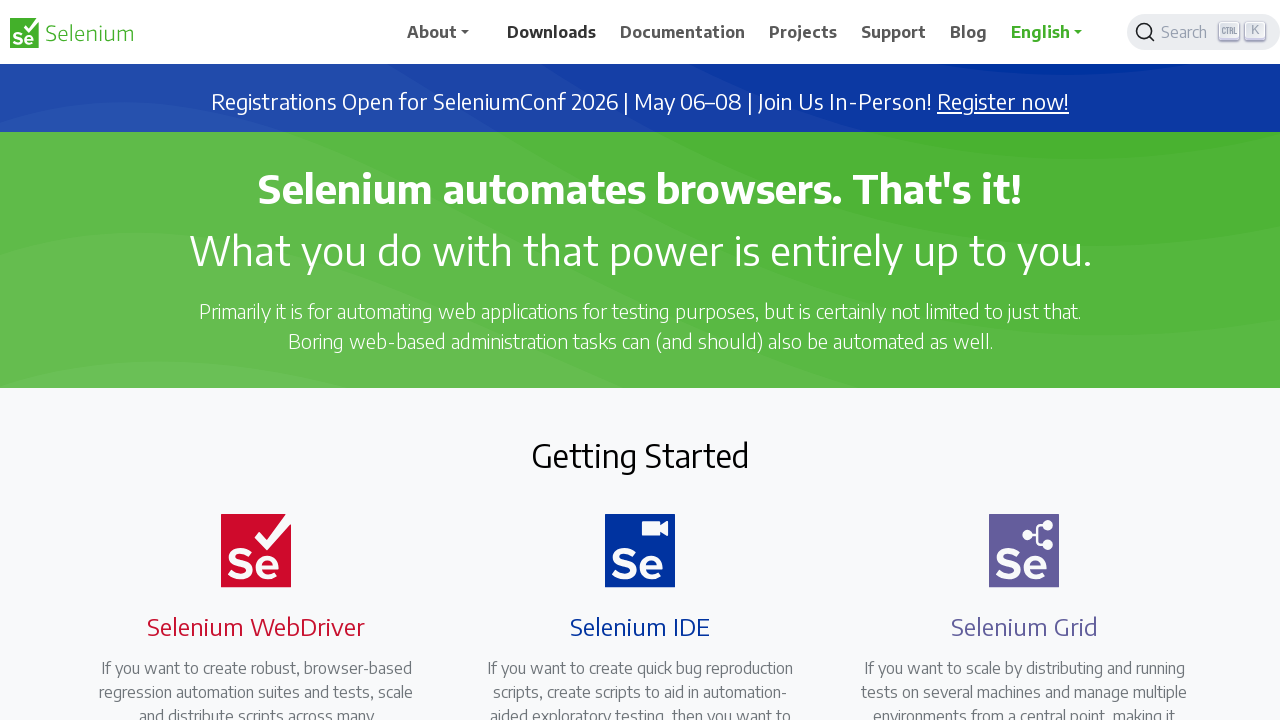

Middle-clicked navigation element at //span[text()='Documentation'] to open in new tab at (683, 32) on //span[text()='Documentation']
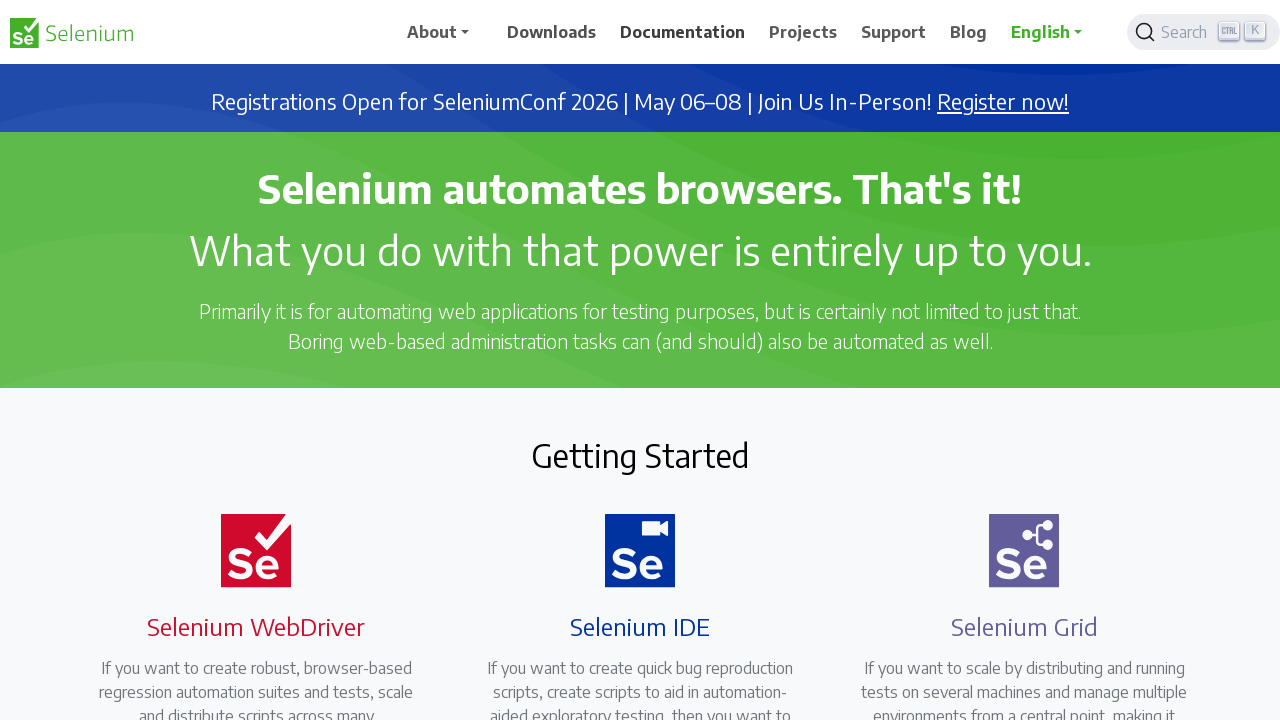

Navigation element at //span[text()='Projects'] became visible
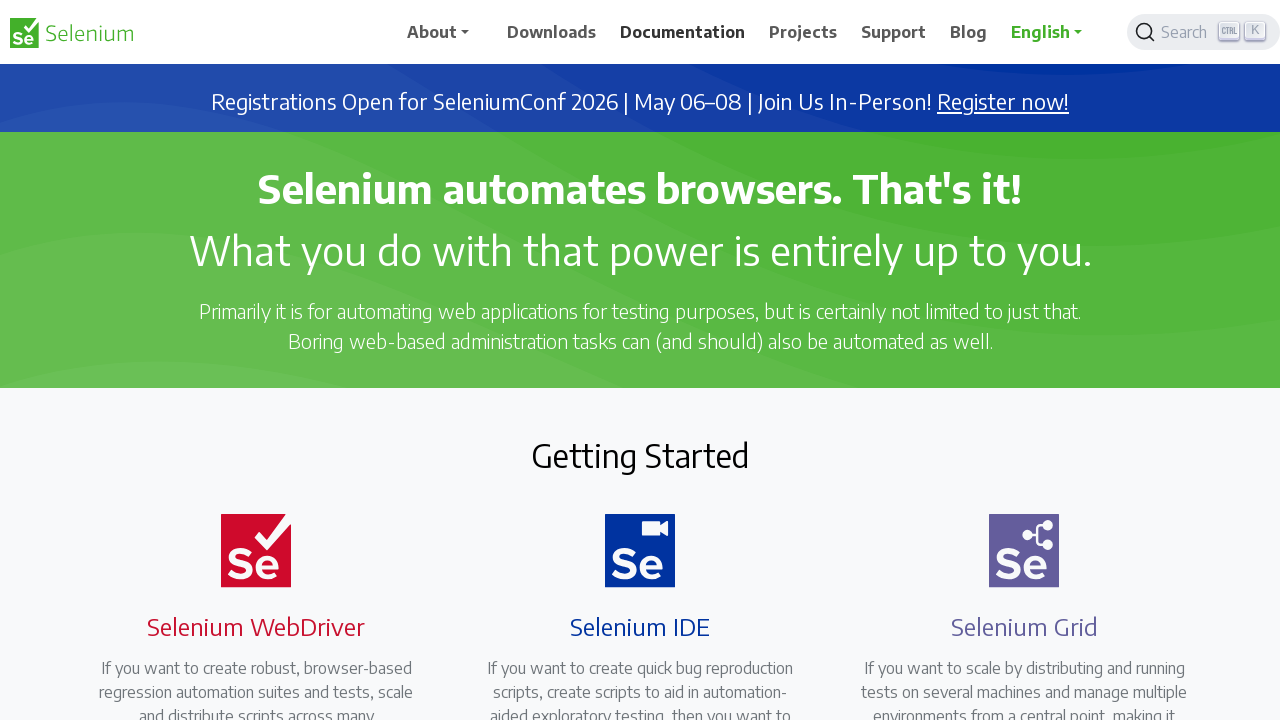

Middle-clicked navigation element at //span[text()='Projects'] to open in new tab at (803, 32) on //span[text()='Projects']
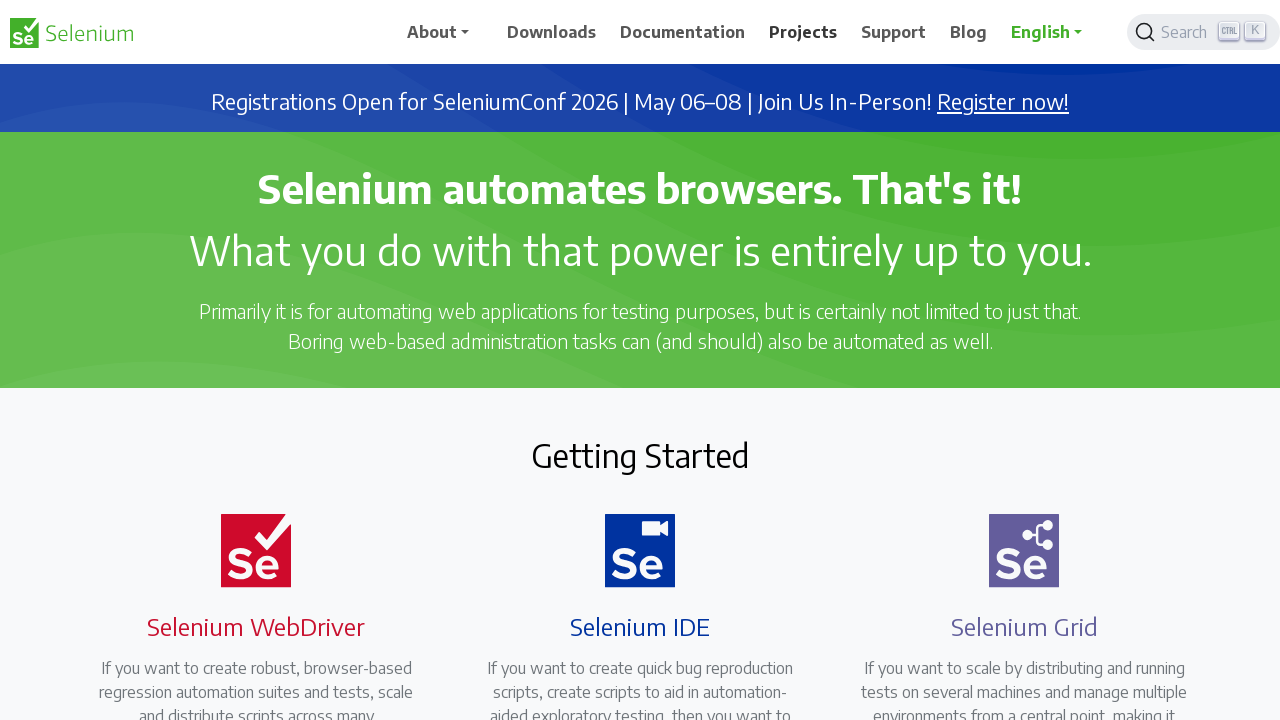

Navigation element at //span[text()='Support'] became visible
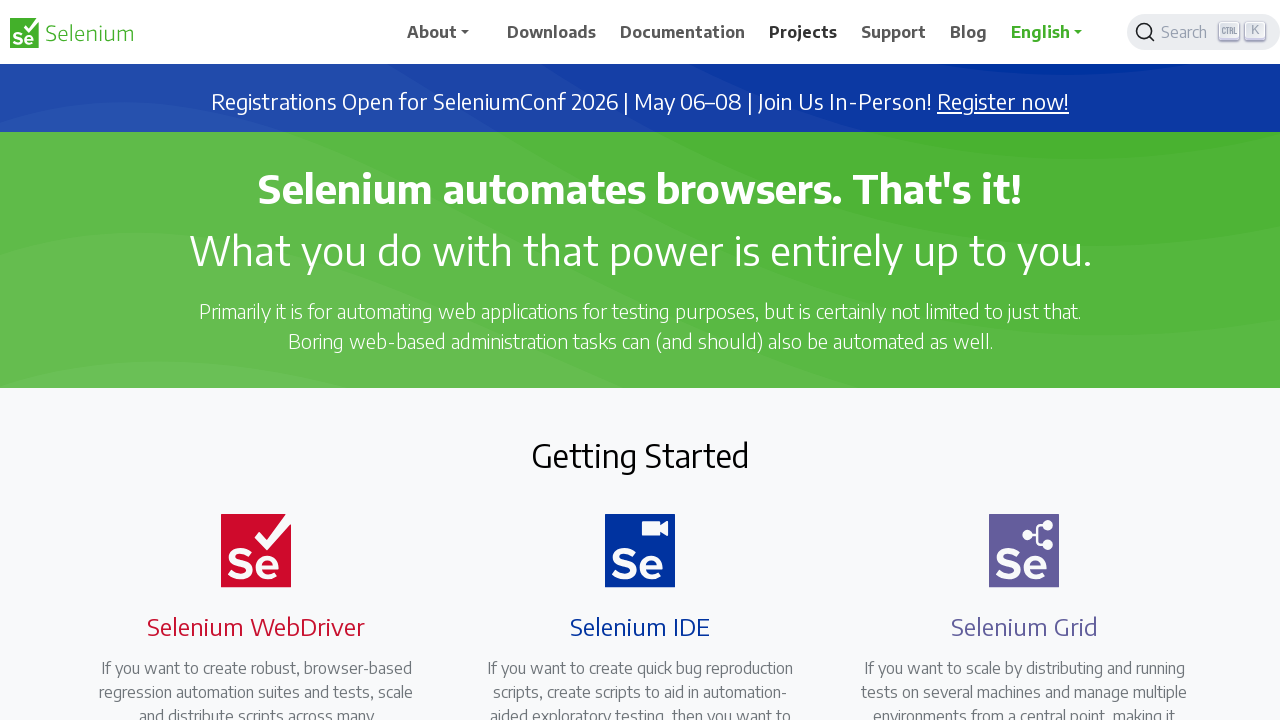

Middle-clicked navigation element at //span[text()='Support'] to open in new tab at (894, 32) on //span[text()='Support']
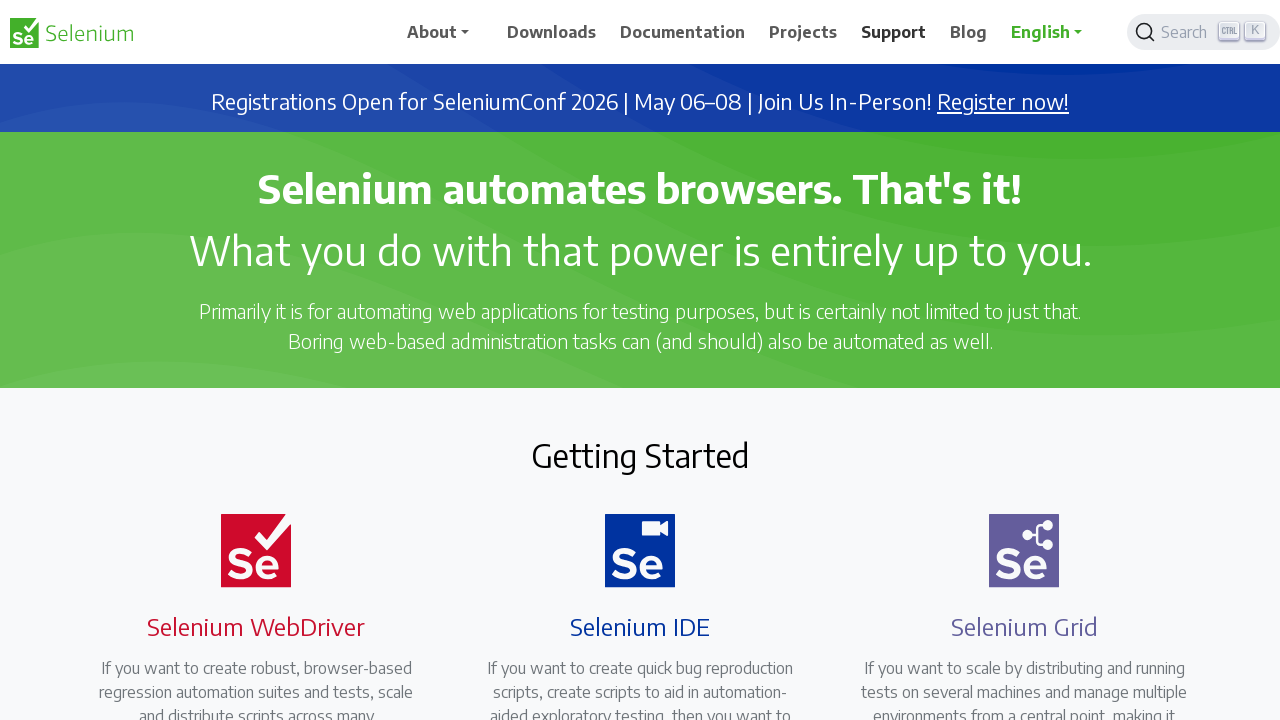

Navigation element at //span[text()='Blog'] became visible
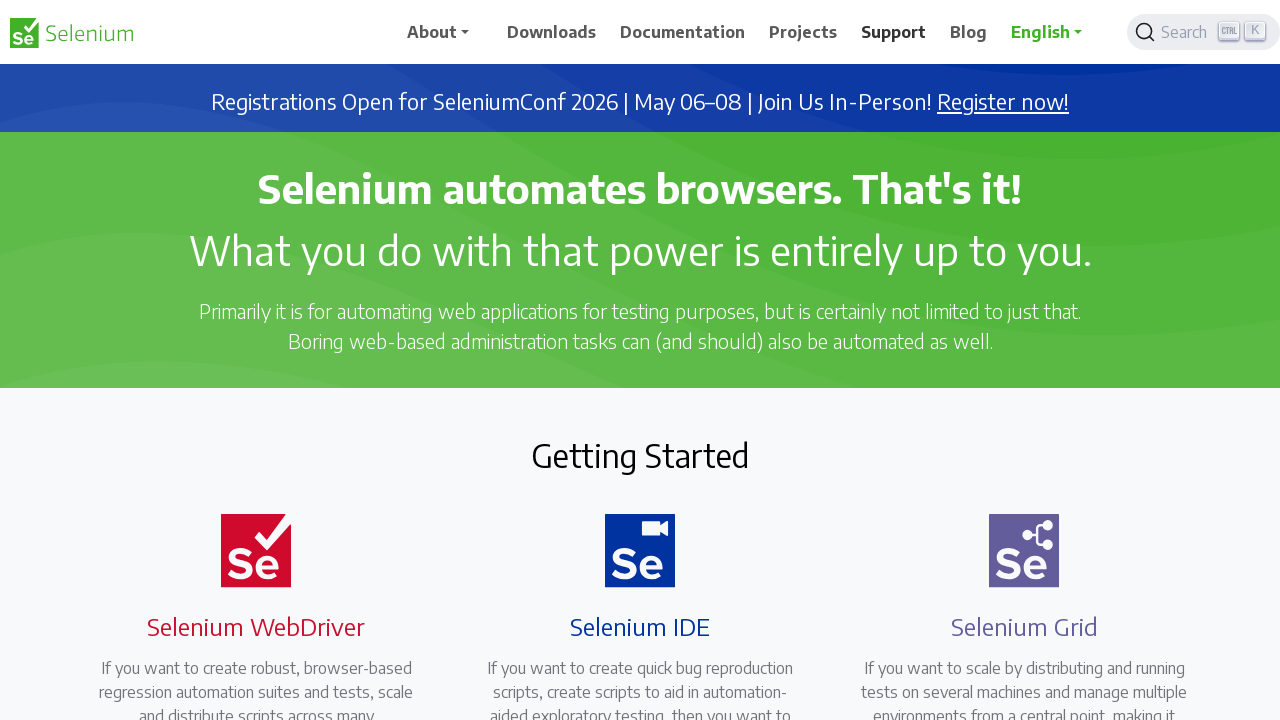

Middle-clicked navigation element at //span[text()='Blog'] to open in new tab at (969, 32) on //span[text()='Blog']
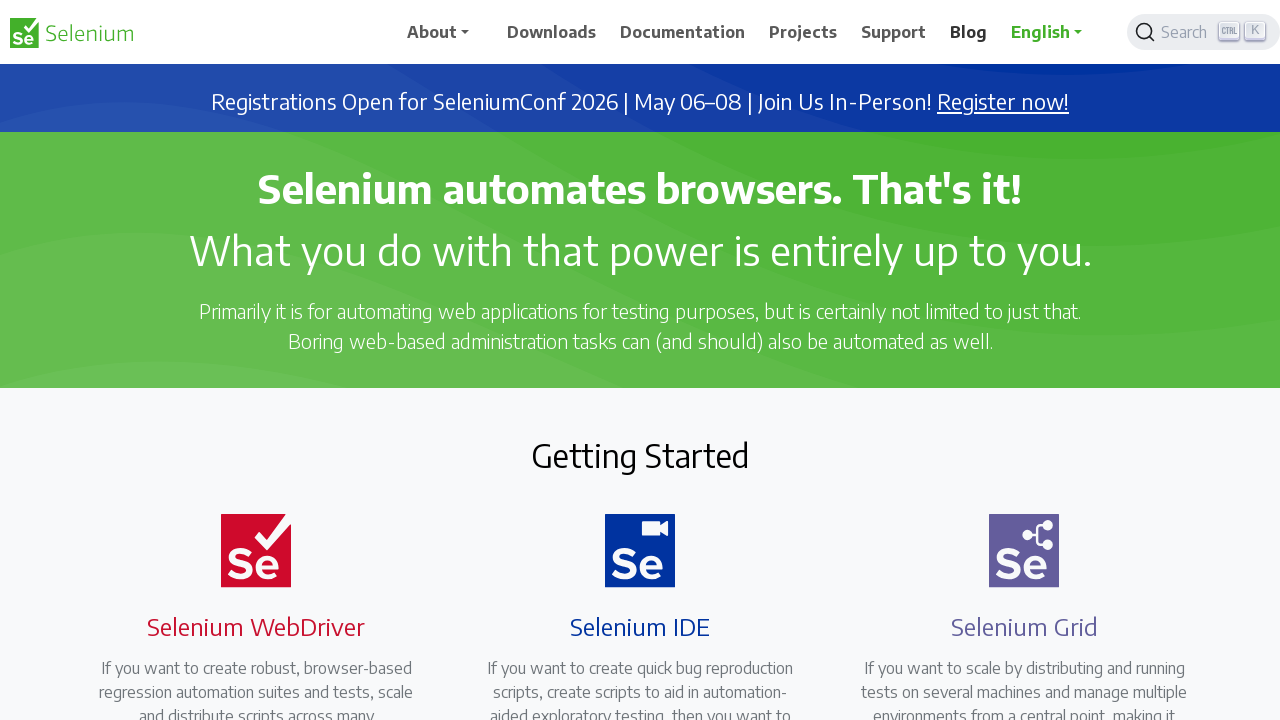

Switched to first newly opened tab
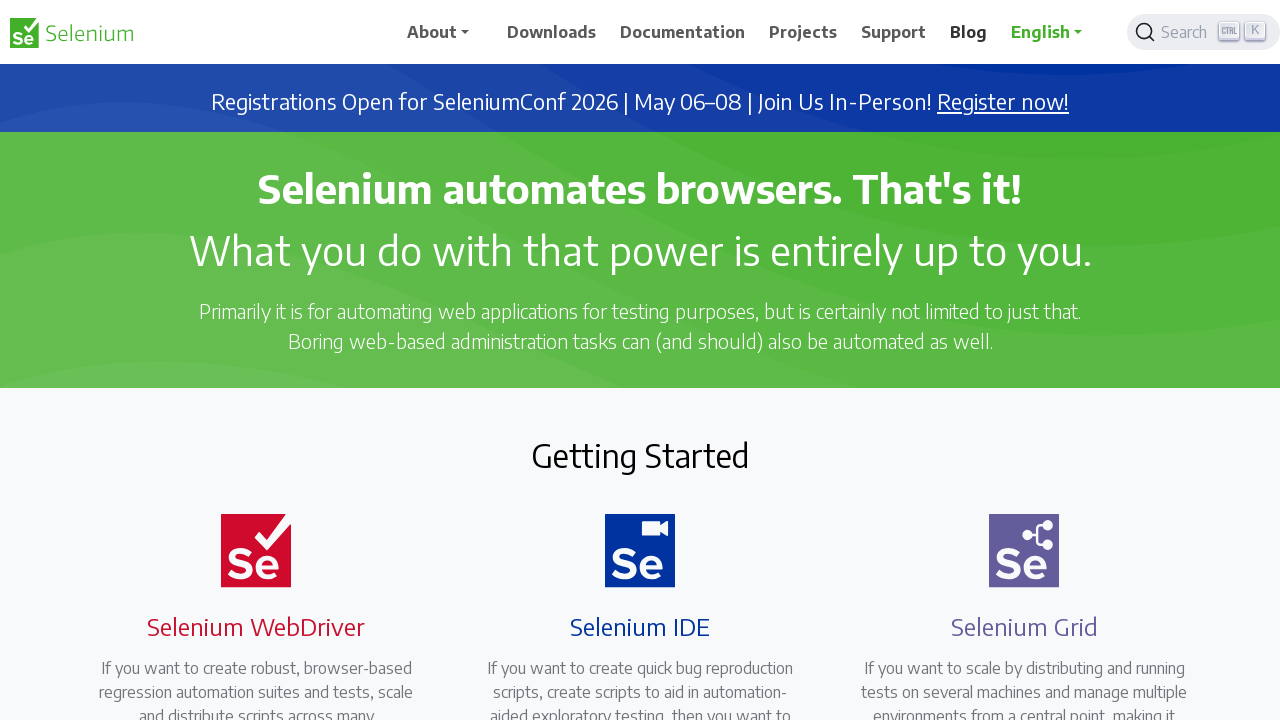

Waited for newly opened tab to load (domcontentloaded)
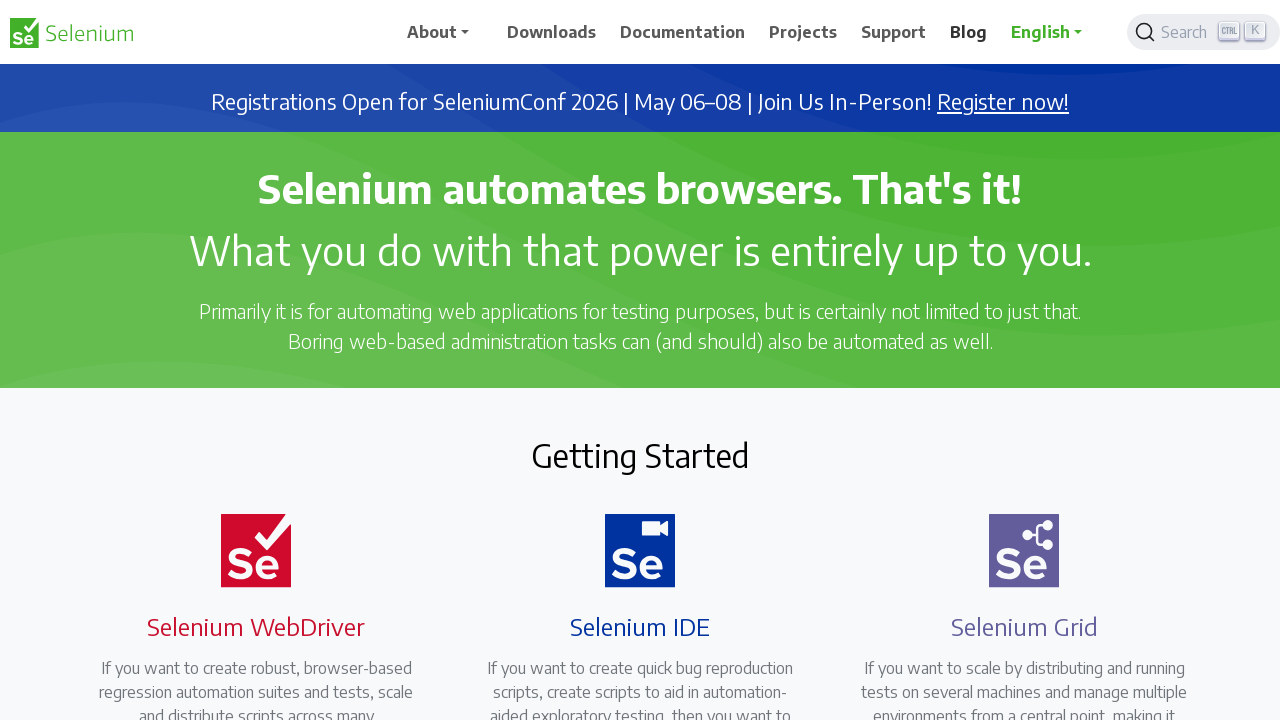

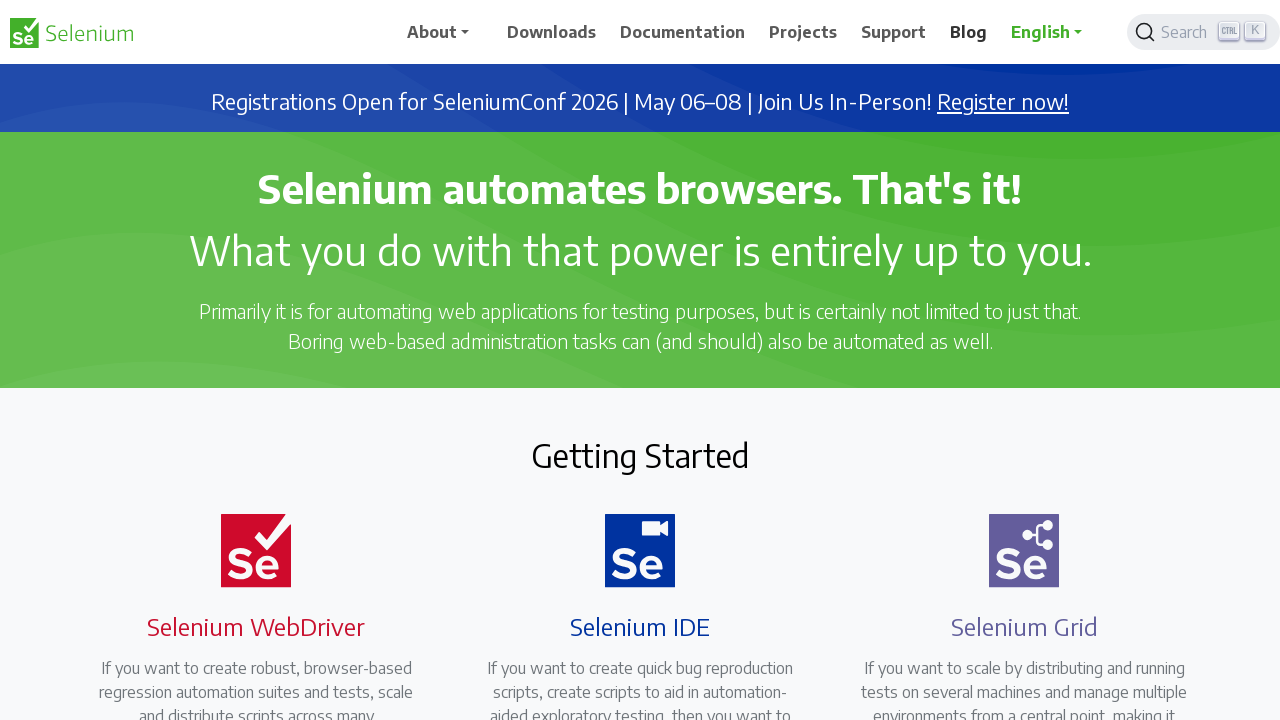